Tests double-click functionality on W3Schools by switching to an iframe, double-clicking a "Copy Text" button, and verifying that text is copied between two fields

Starting URL: https://www.w3schools.com/tags/tryit.asp?filename=tryhtml5_ev_ondblclick3

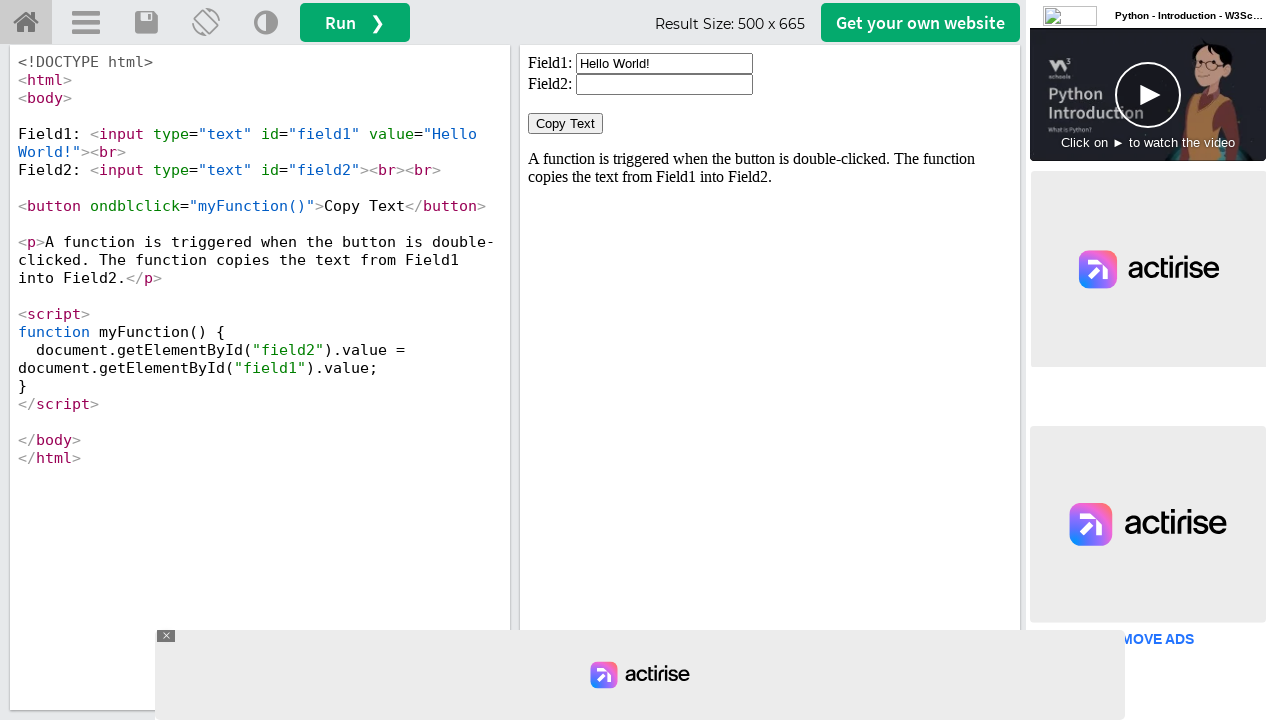

Located iframe with ID 'iframeResult' containing the example
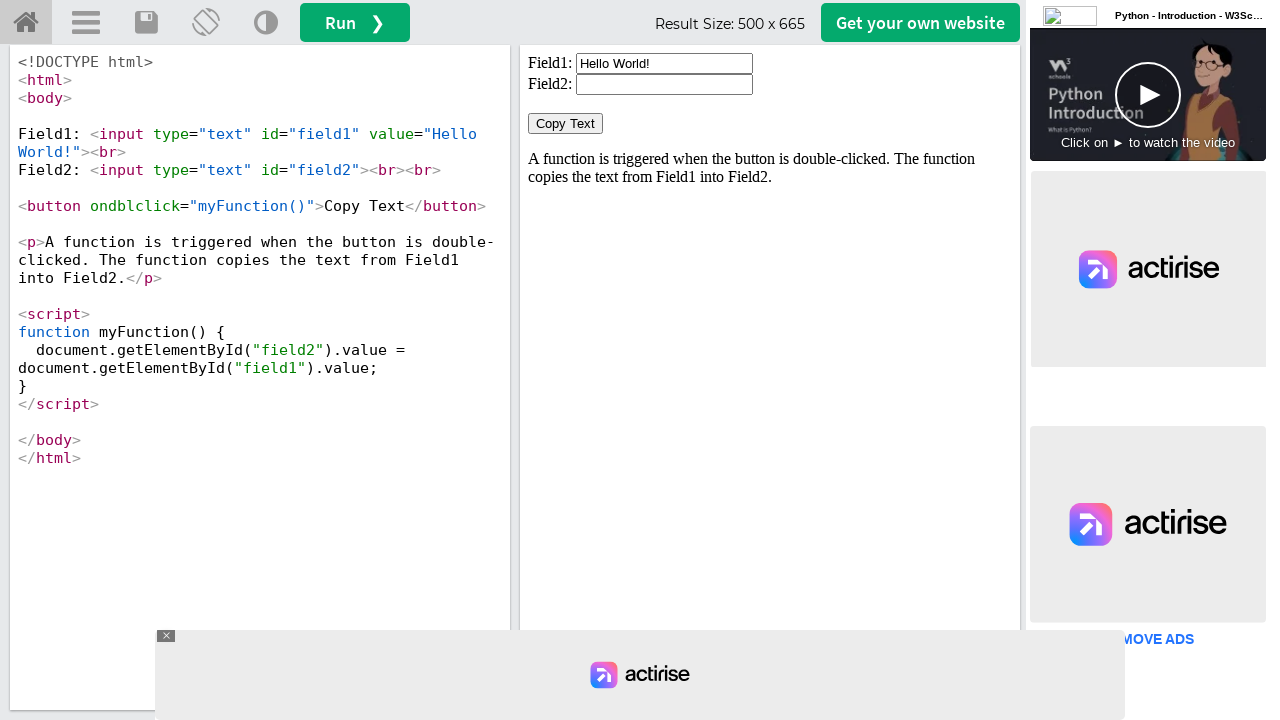

Double-clicked the 'Copy Text' button in iframe at (566, 124) on #iframeResult >> internal:control=enter-frame >> xpath=//button[contains(text(),
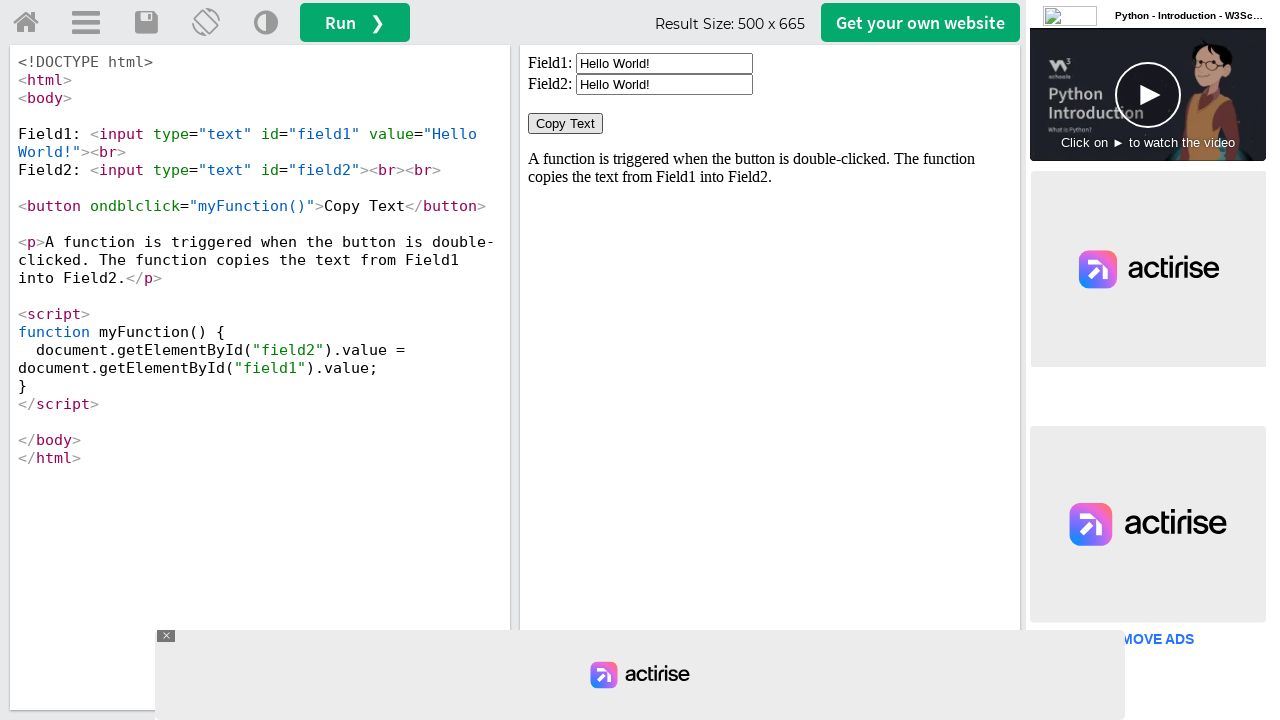

Waited 300ms for copy action to complete
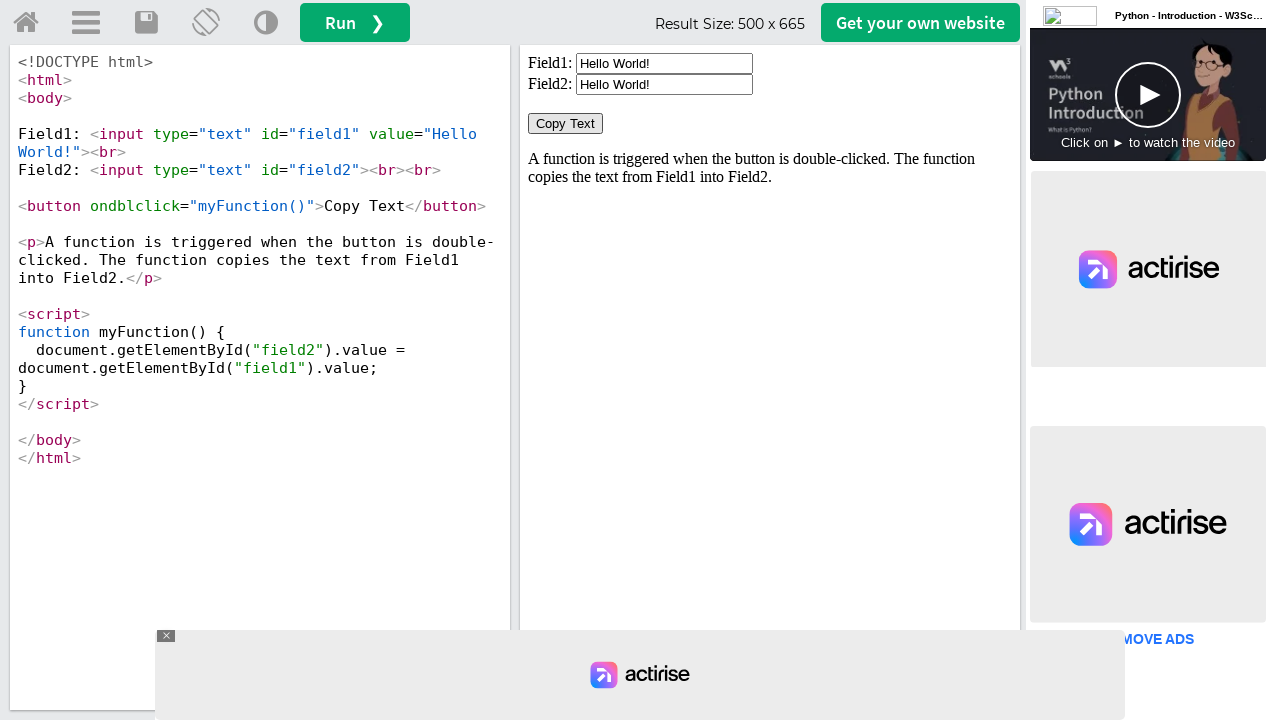

Verified field1 element is present and ready
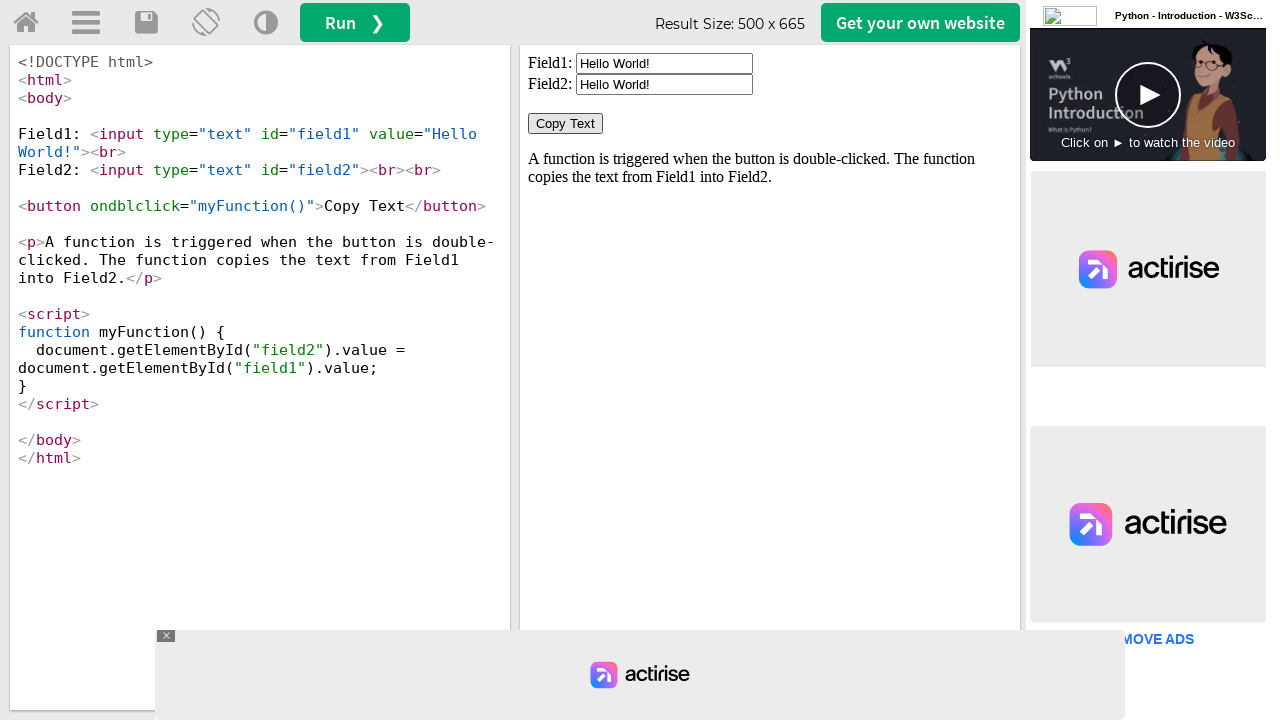

Verified field2 element is present and ready
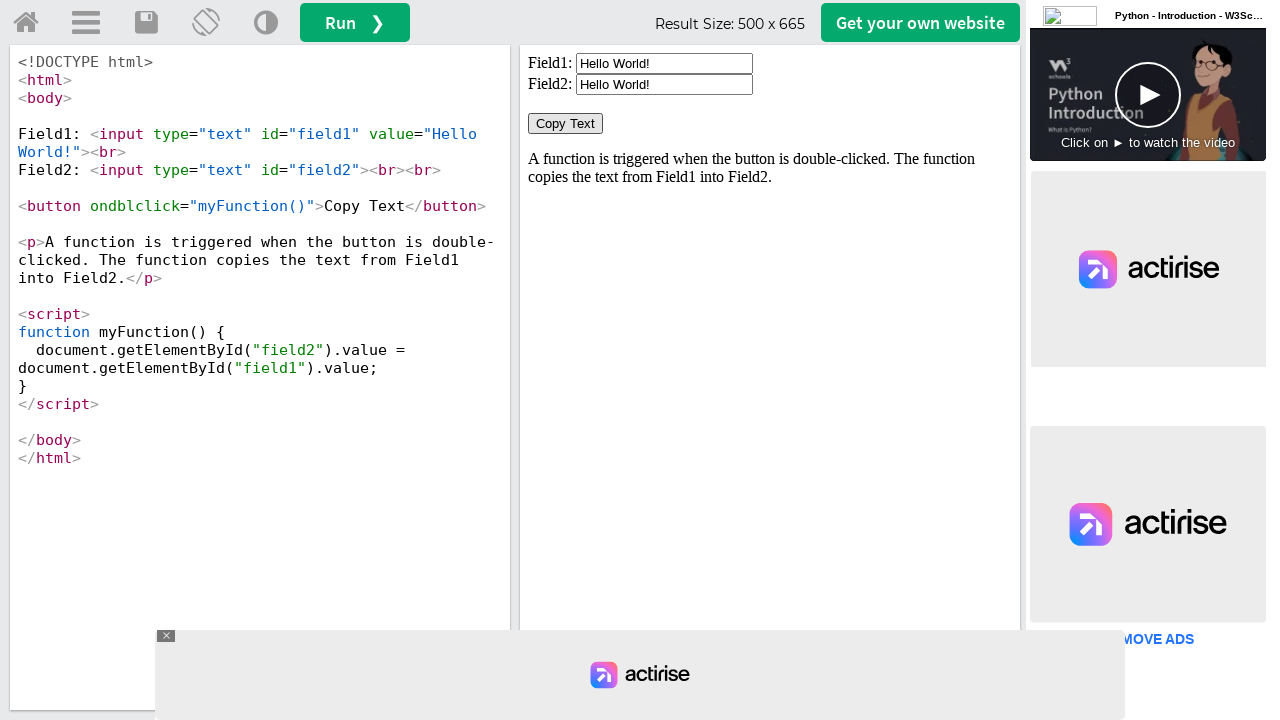

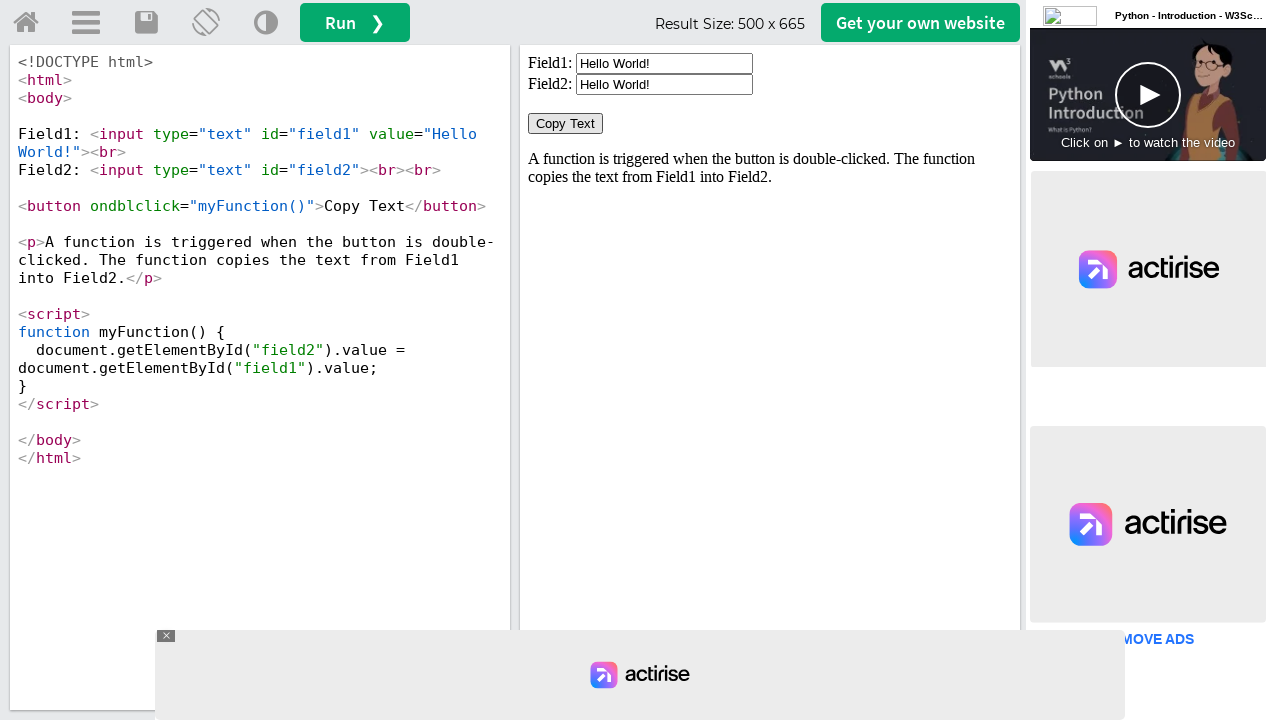